Tests page scrolling by scrolling down and then back up on the e-commerce homepage

Starting URL: https://ecommerce-playground.lambdatest.io/

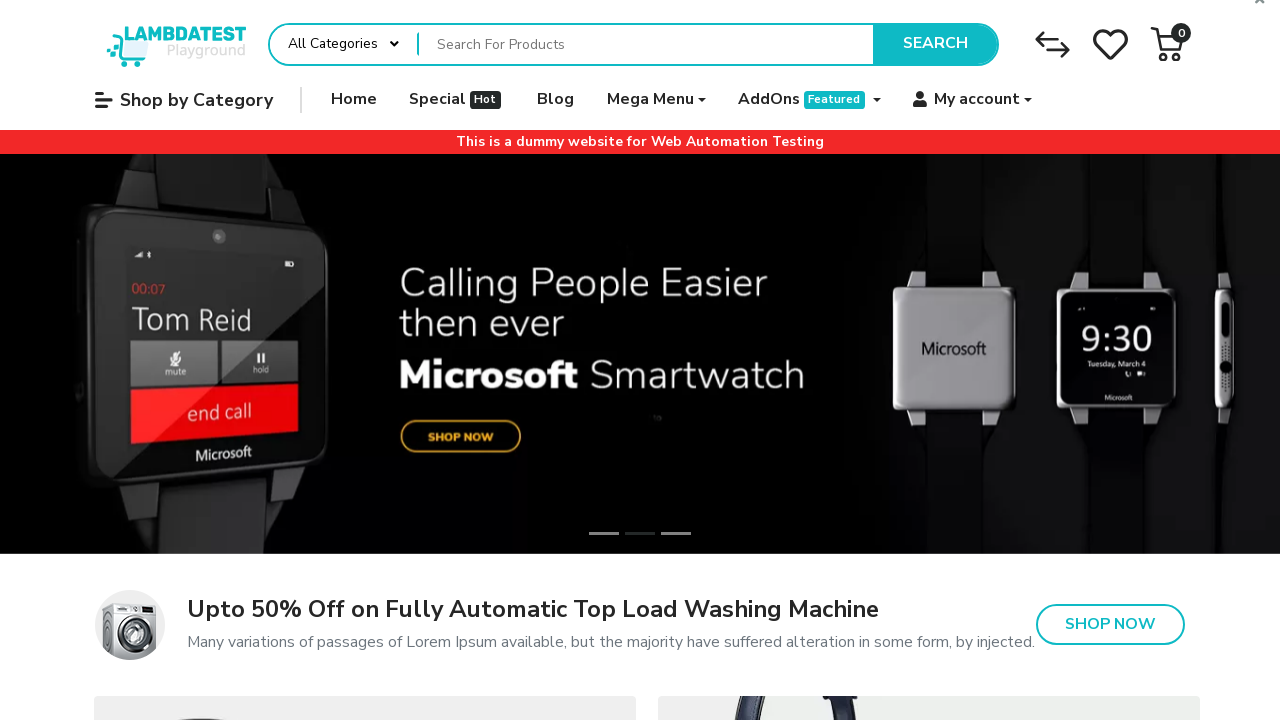

Waited for page to load (domcontentloaded state)
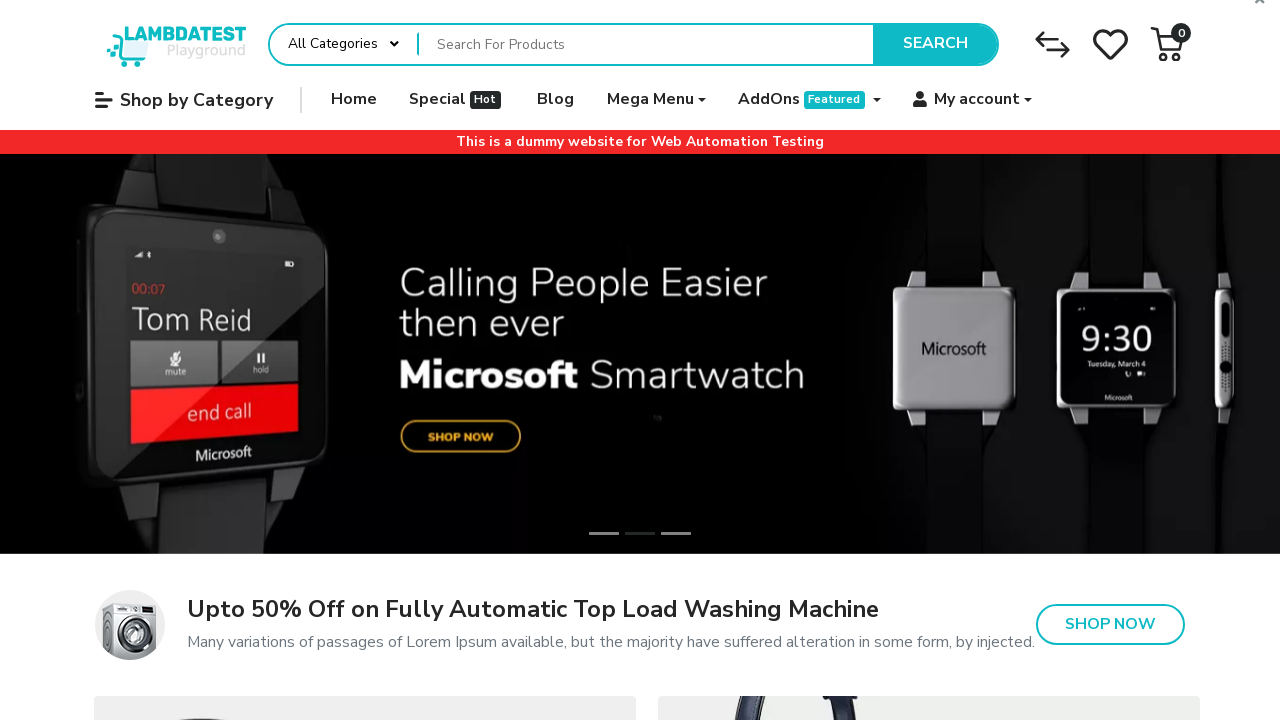

Scrolled down the e-commerce homepage by 500 pixels
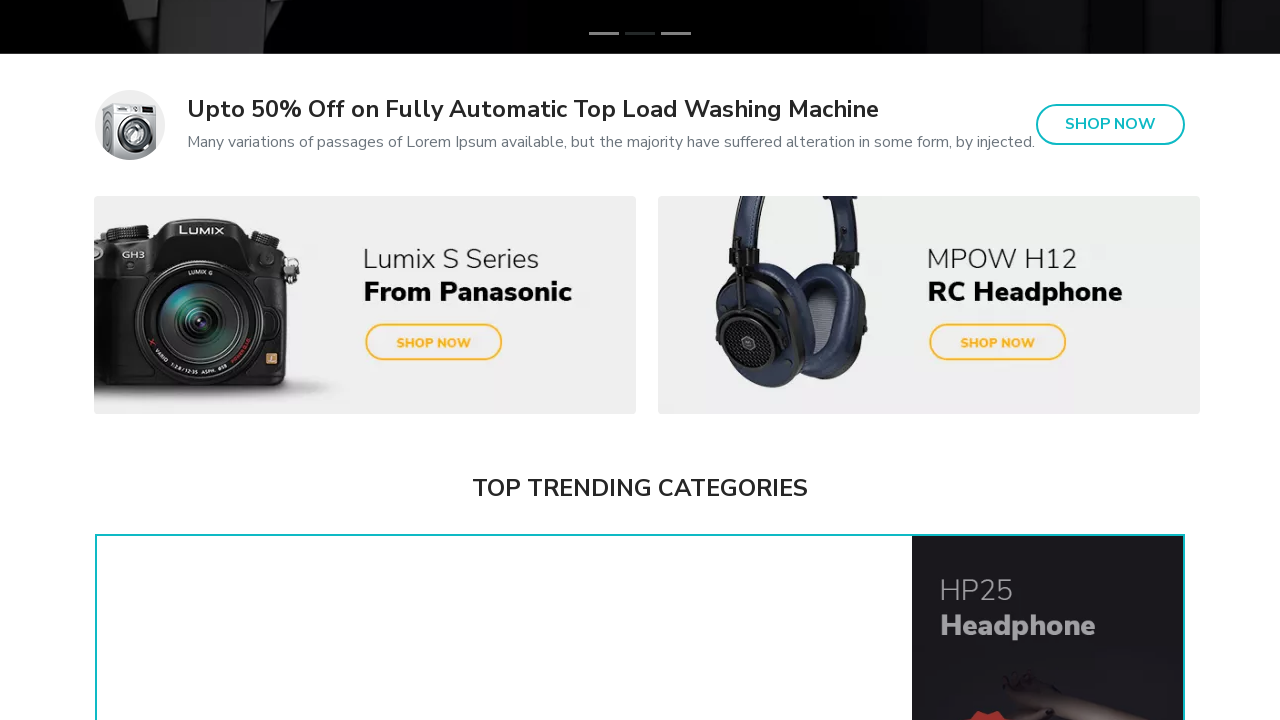

Waited 1 second for page content to settle
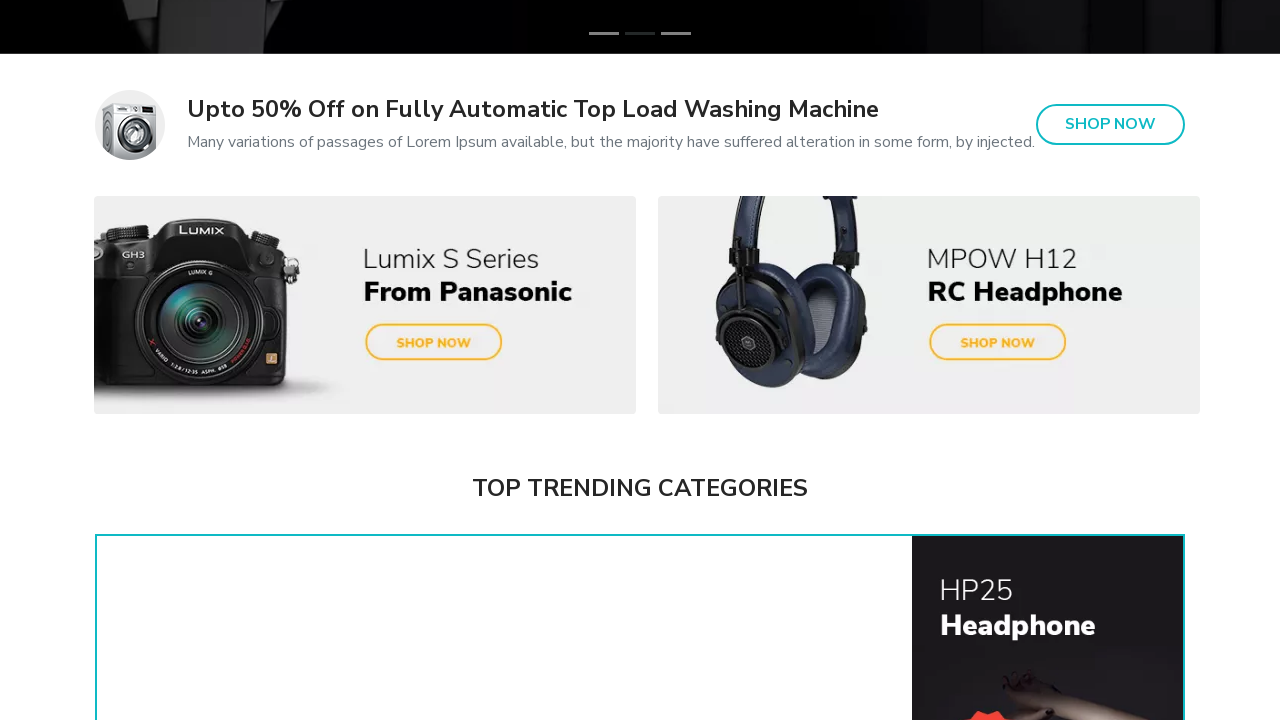

Scrolled back up the homepage by 200 pixels
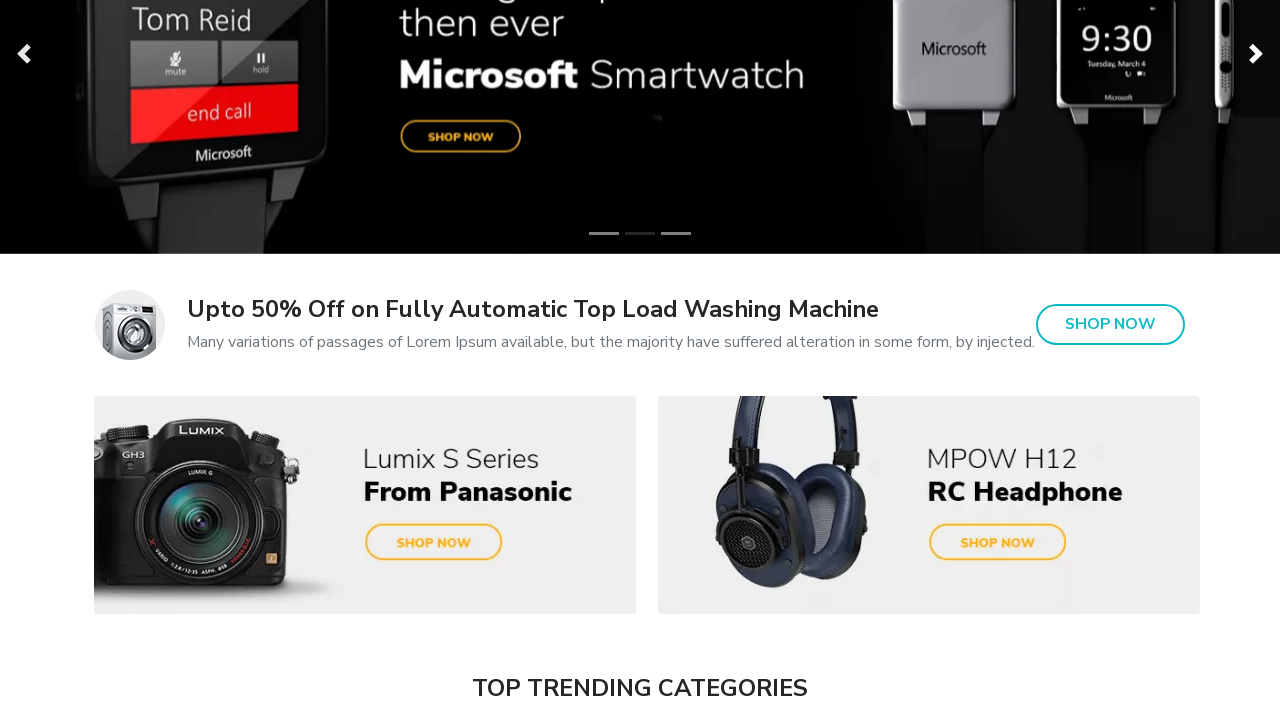

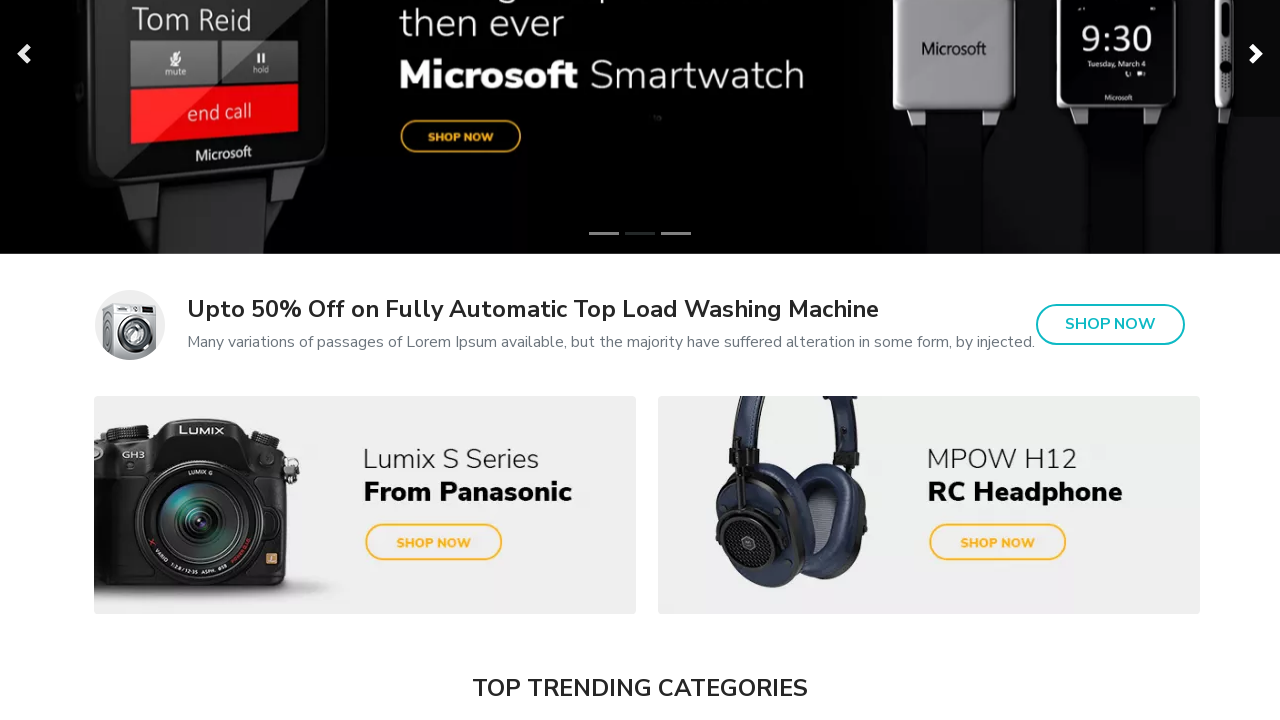